Navigates to ESPN Cricinfo homepage and verifies the page title is loaded correctly

Starting URL: http://www.espncricinfo.com

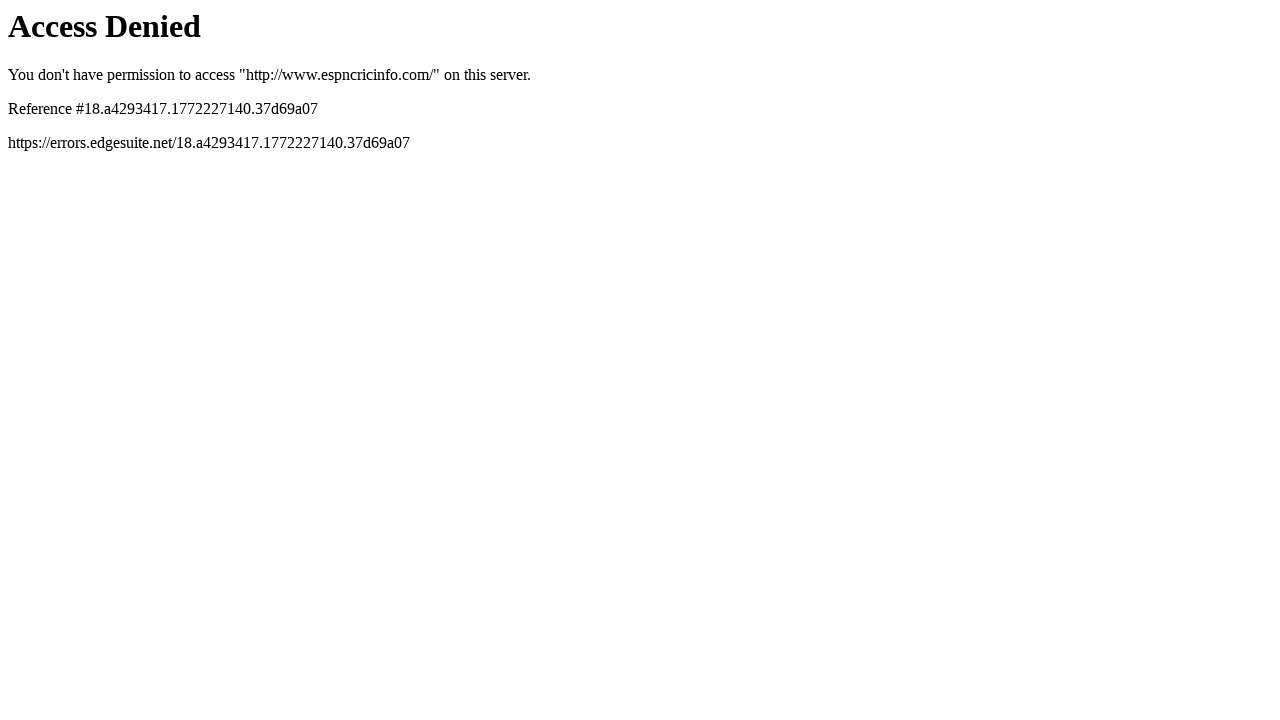

Navigated to ESPN Cricinfo homepage
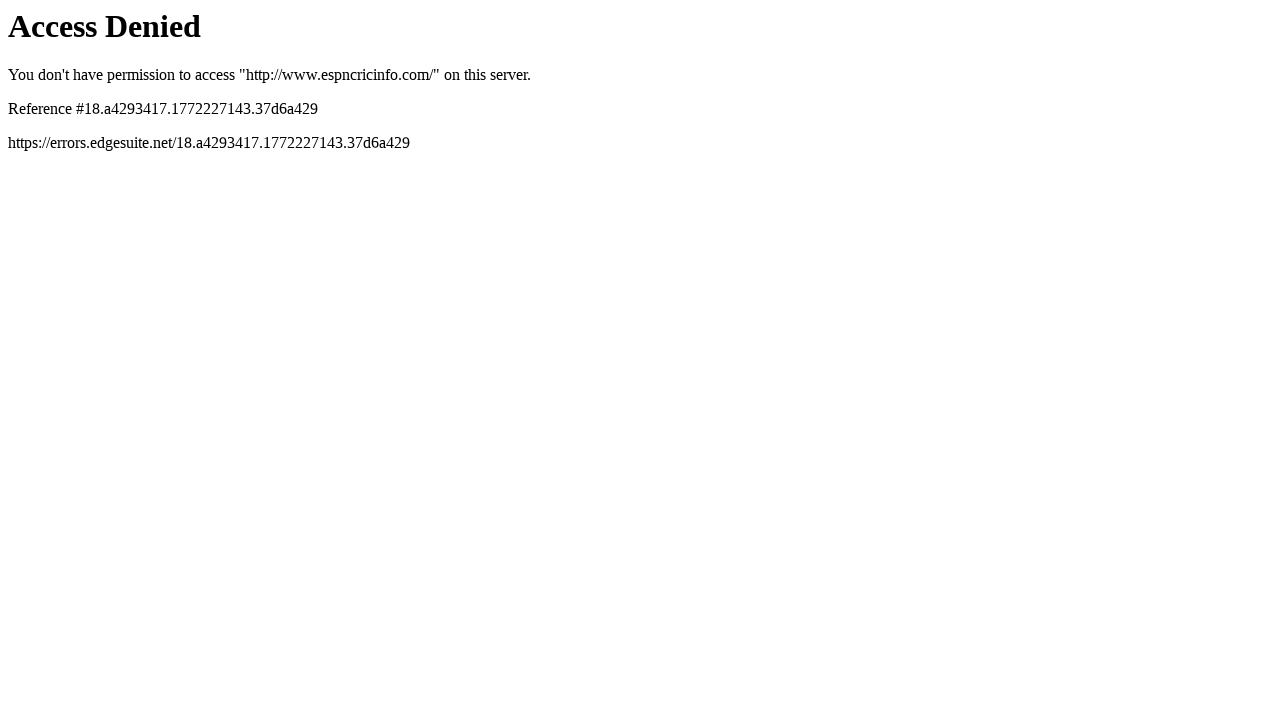

Page DOM content loaded
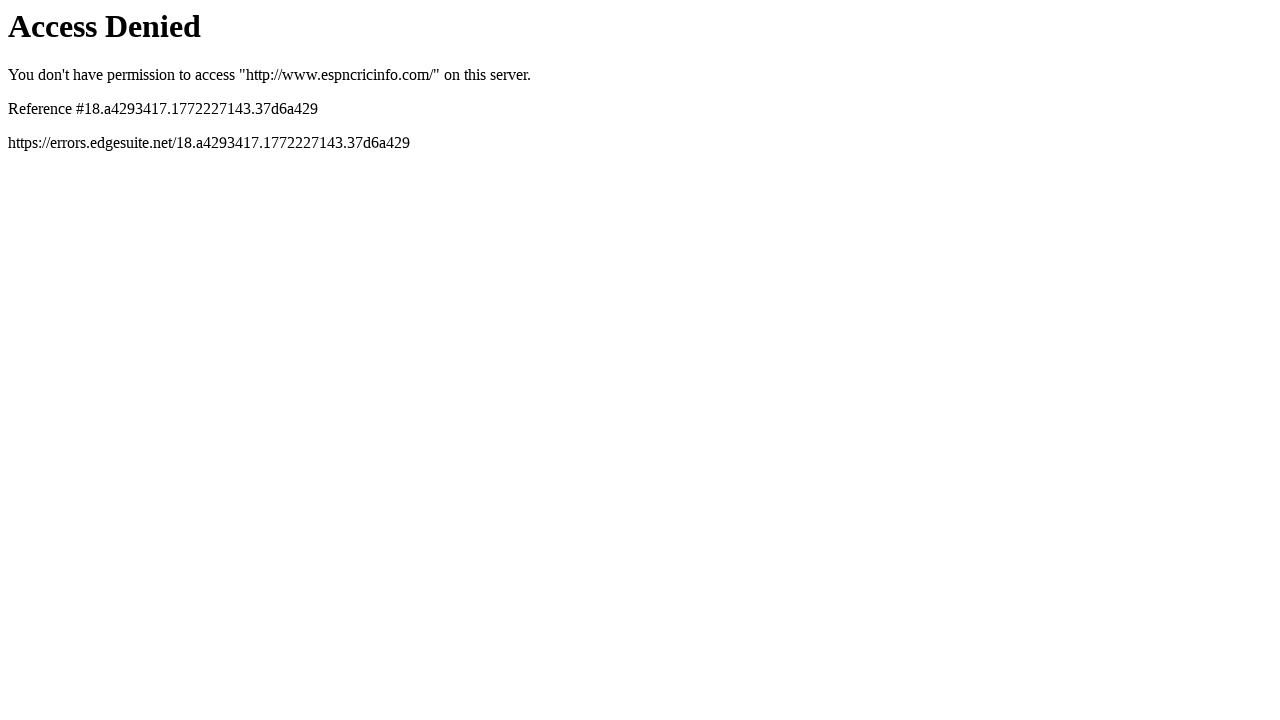

Retrieved page title: 'Access Denied'
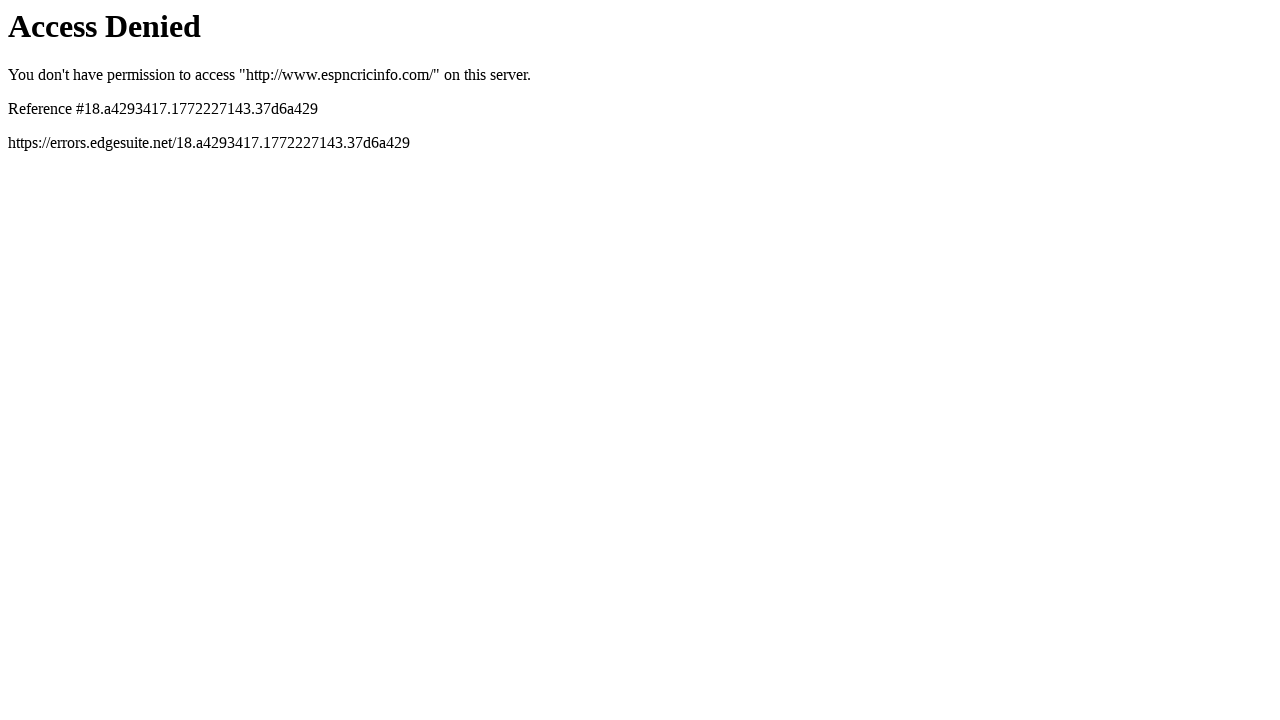

Verified page title is not None - homepage loaded successfully
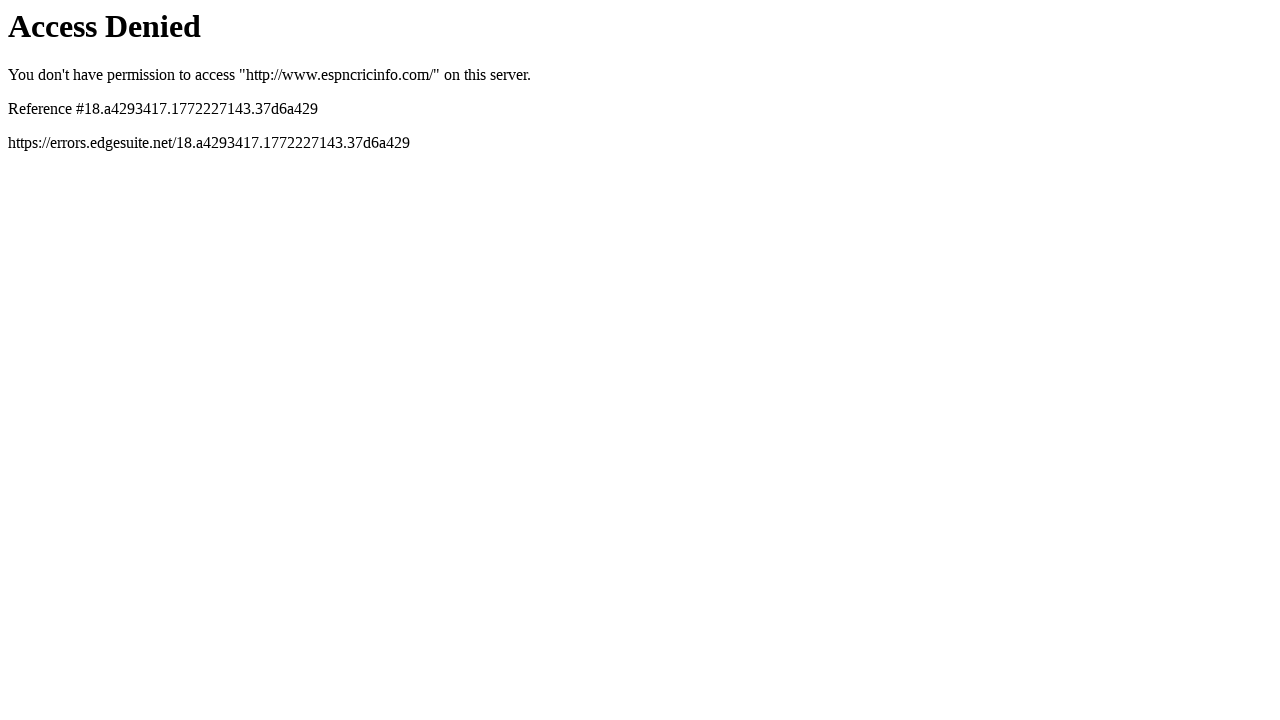

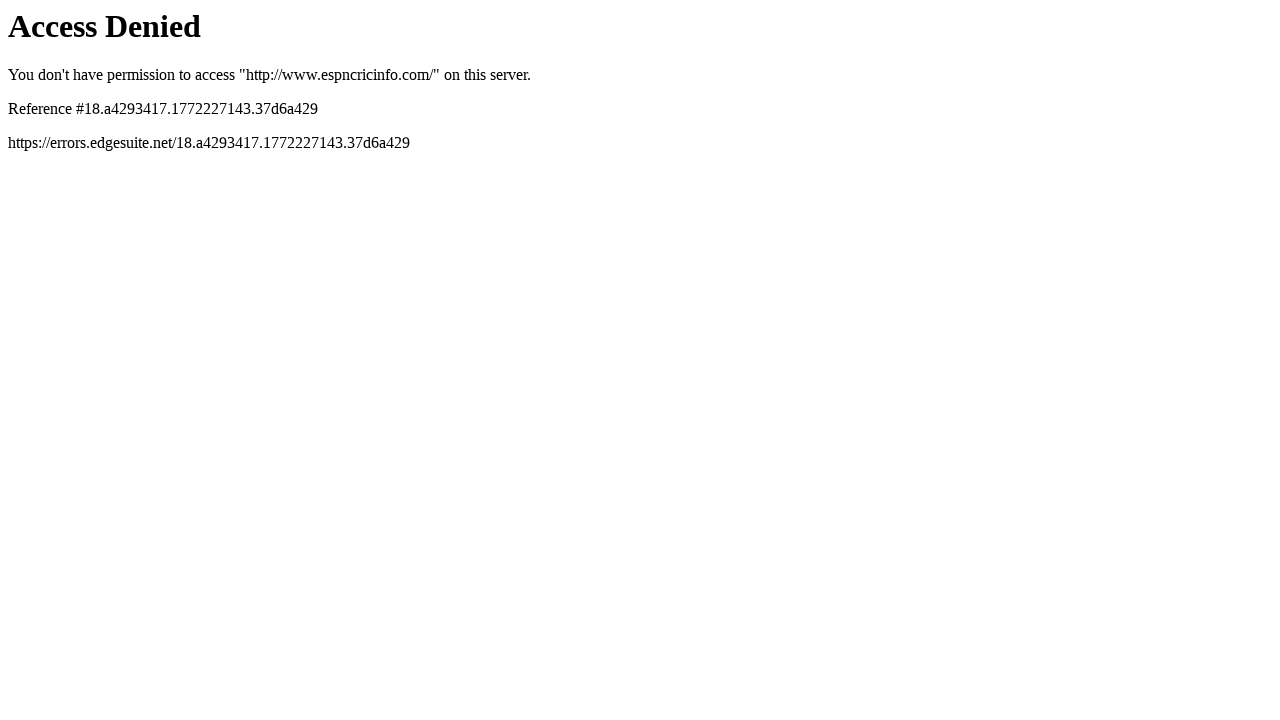